Automates playing the slither.io game by entering a nickname, starting the game, and controlling the snake with arrow keys

Starting URL: http://slither.io/

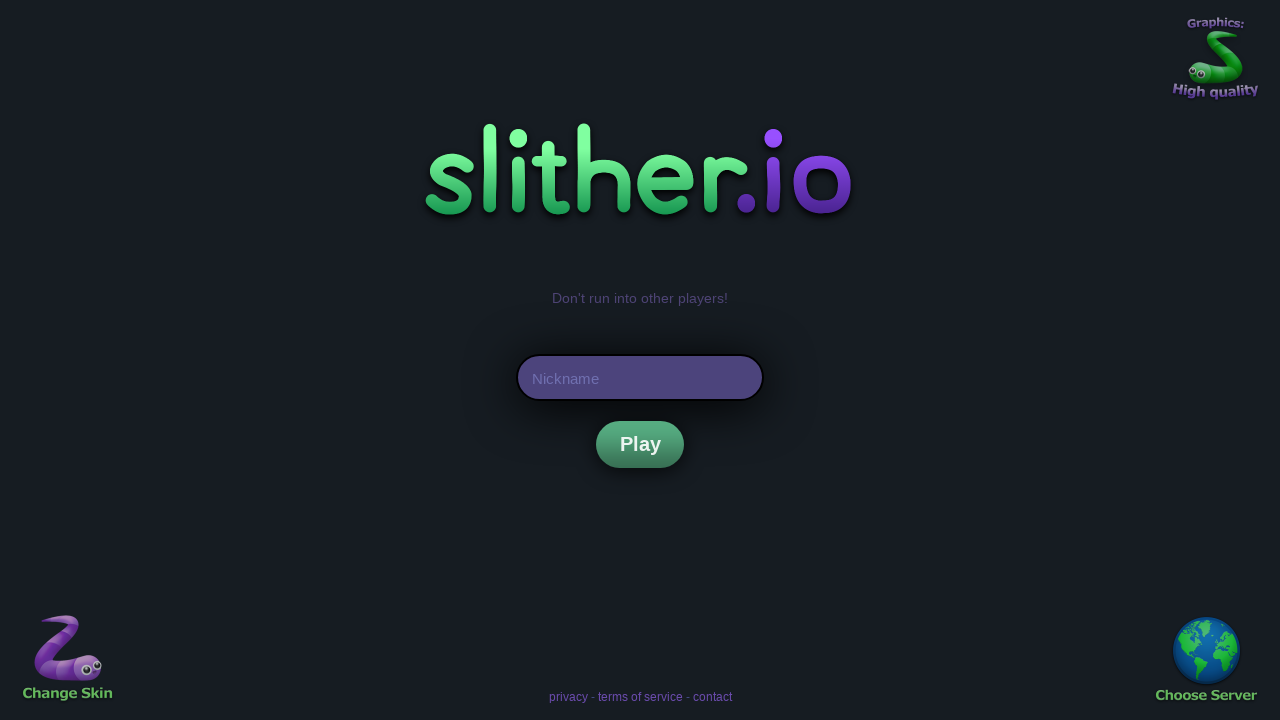

Typed nickname 'player123' into the game on body
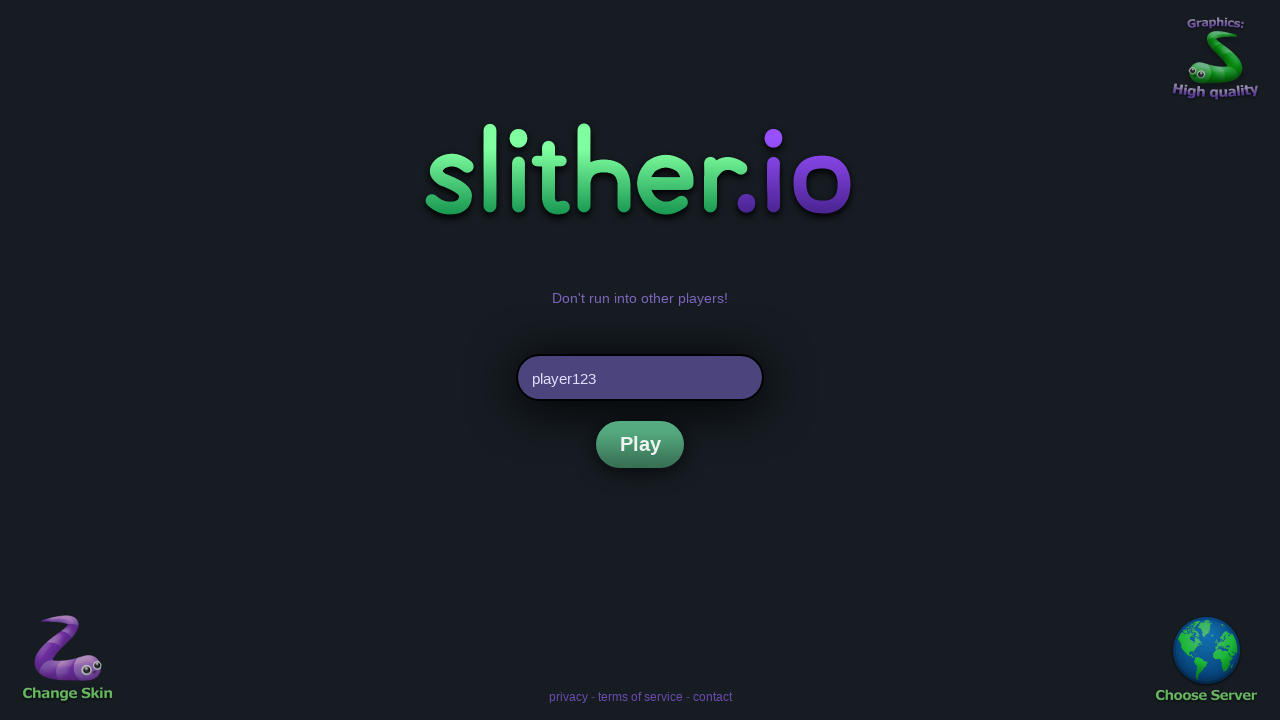

Pressed Enter to start the game on body
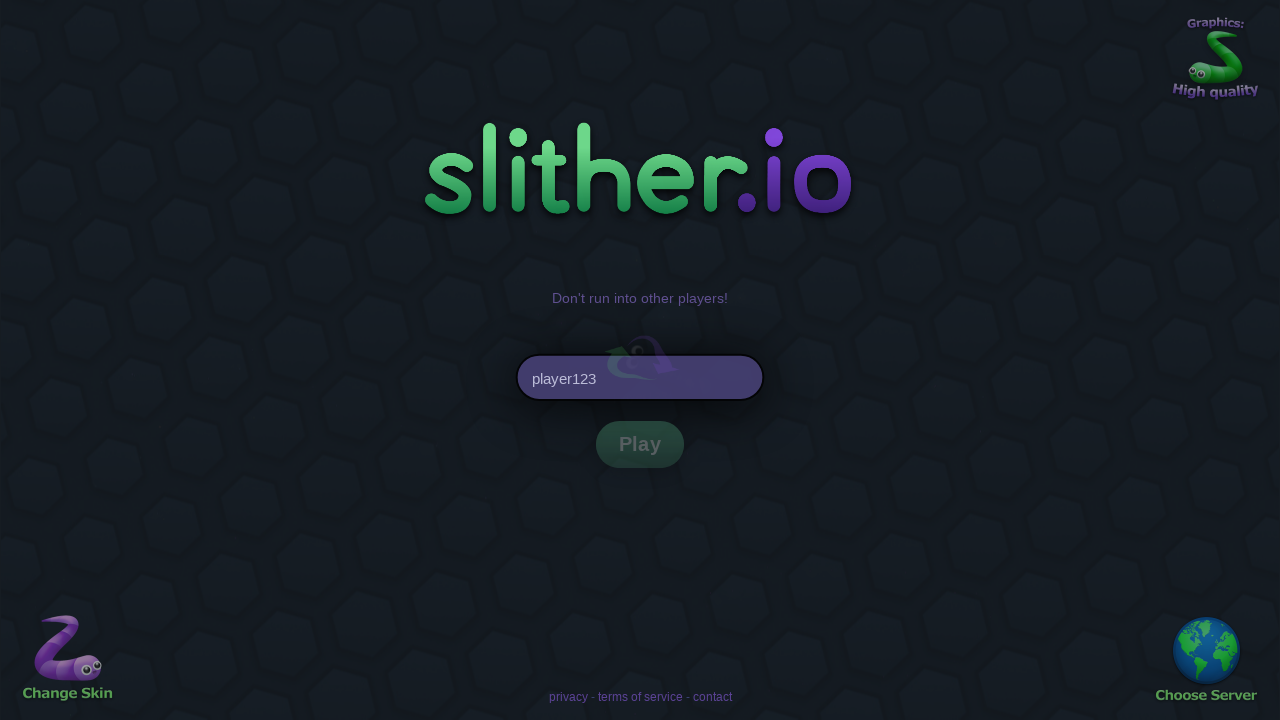

Waited 3 seconds for game to load
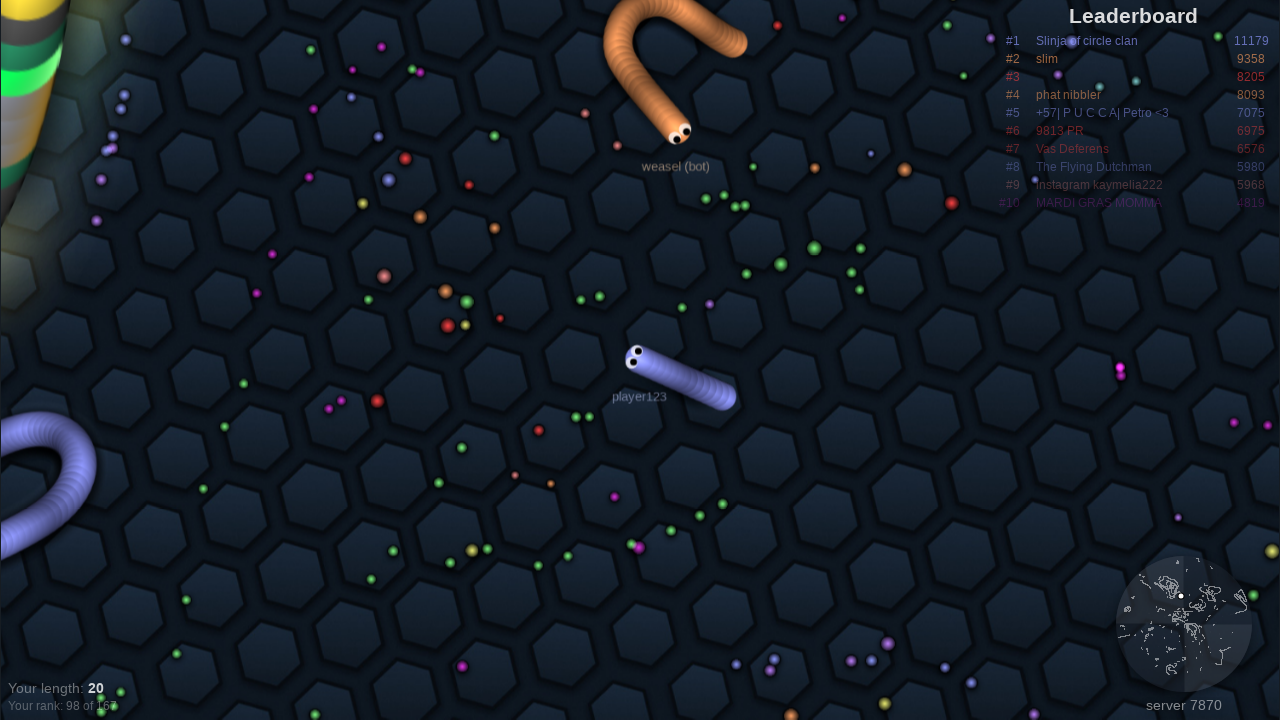

Checked if game over screen is visible (iteration 1)
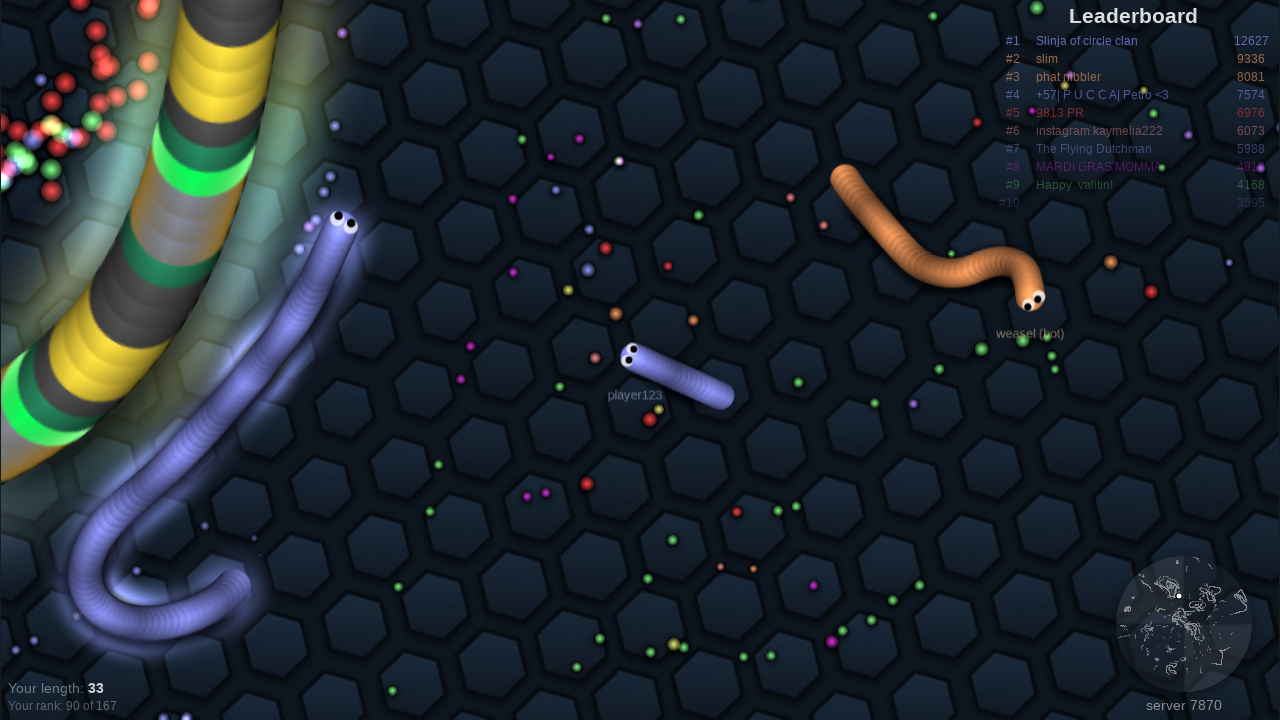

Released left arrow key
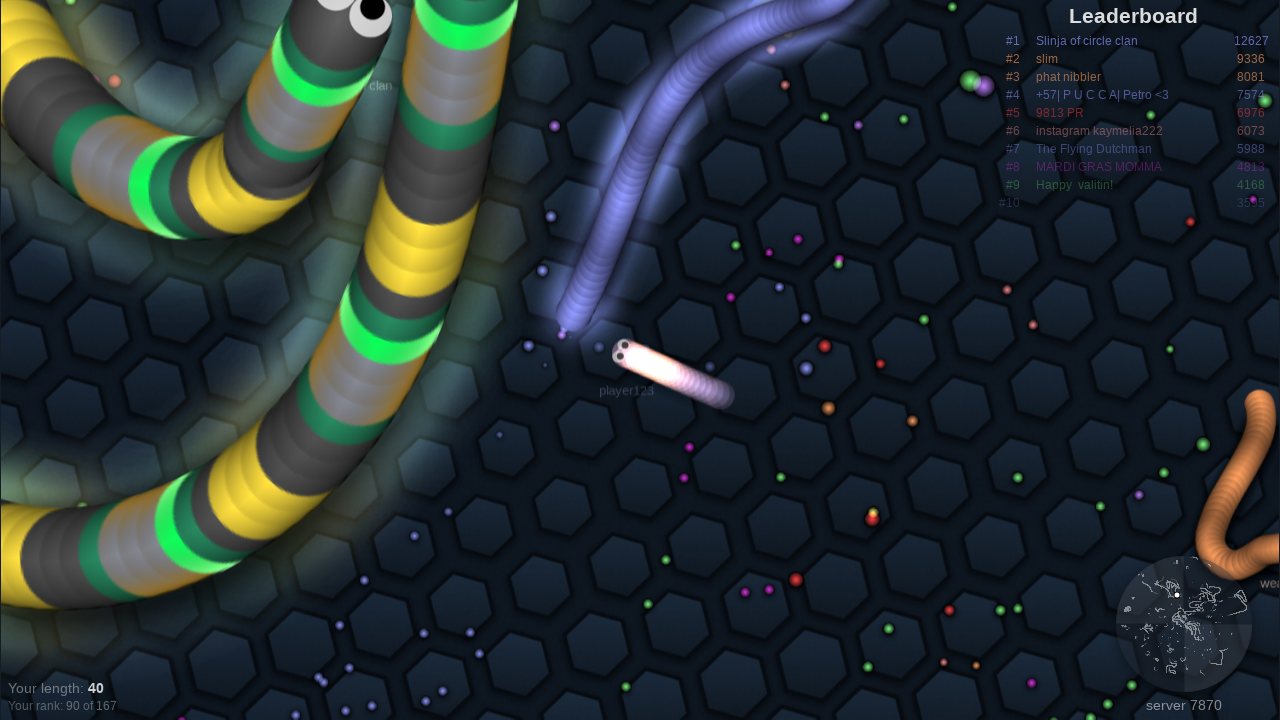

Pressed right arrow key to move snake right
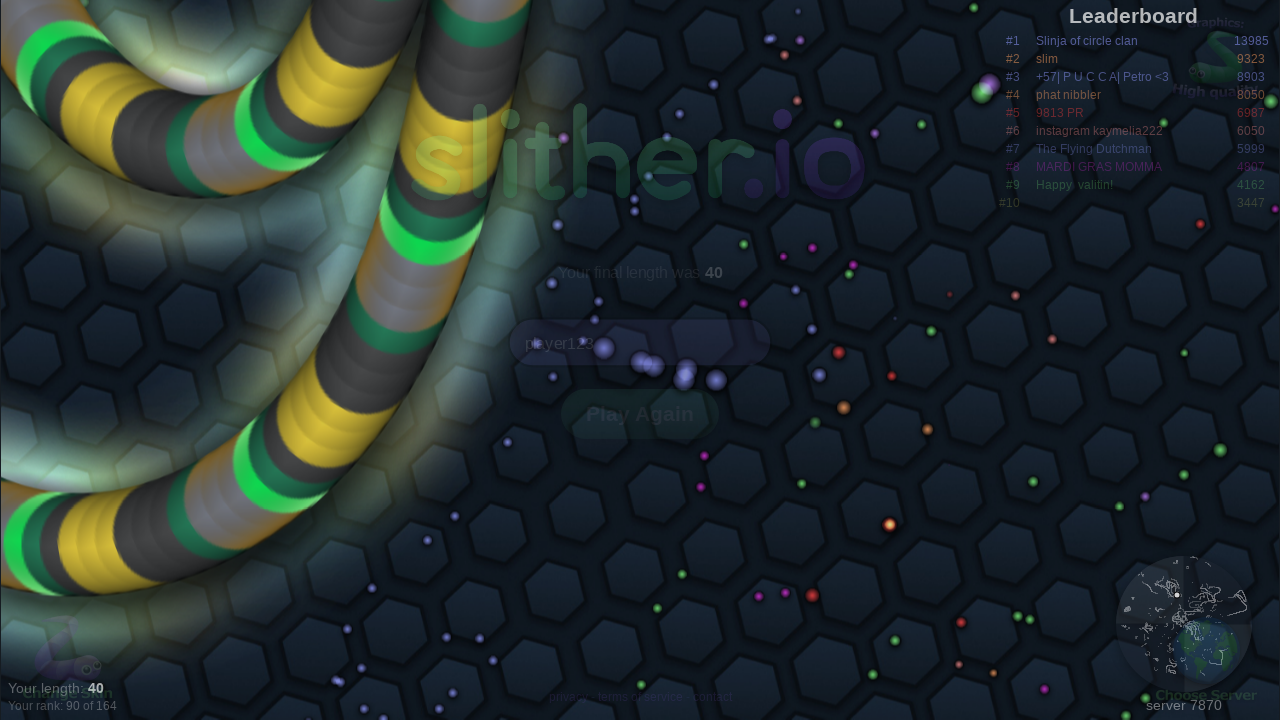

Waited 500ms between movements
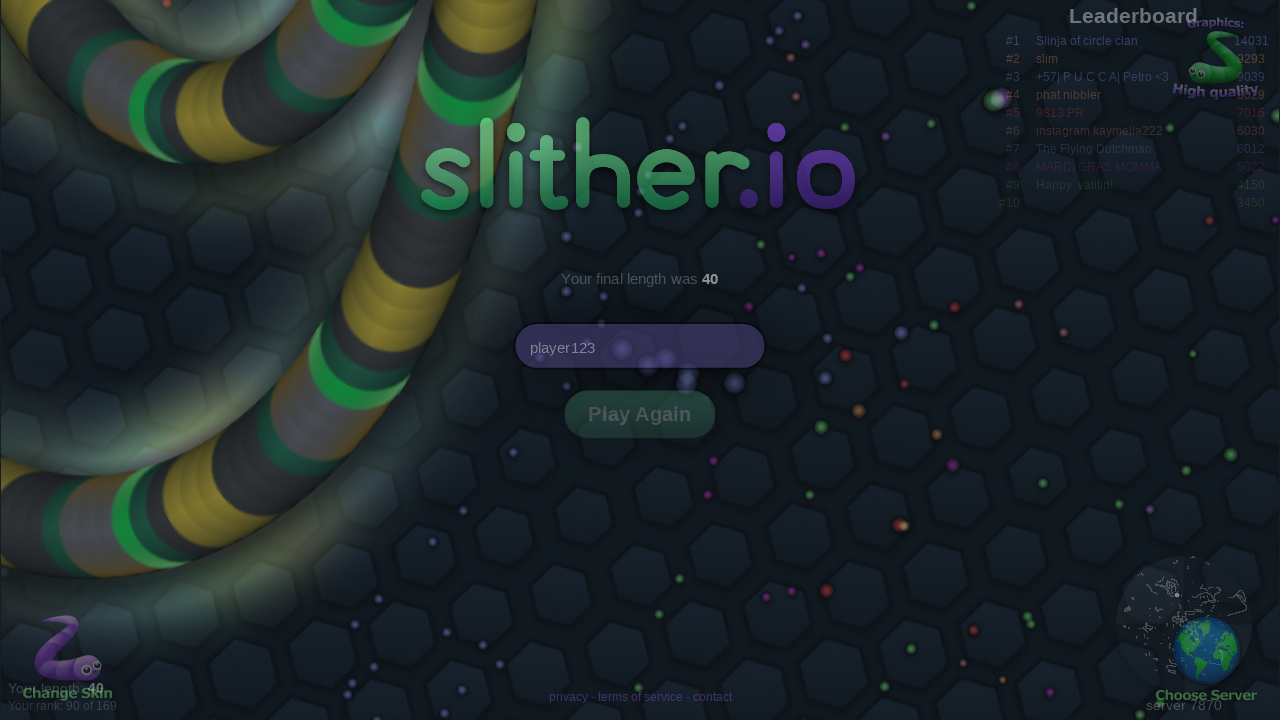

Checked if game over screen is visible (iteration 2)
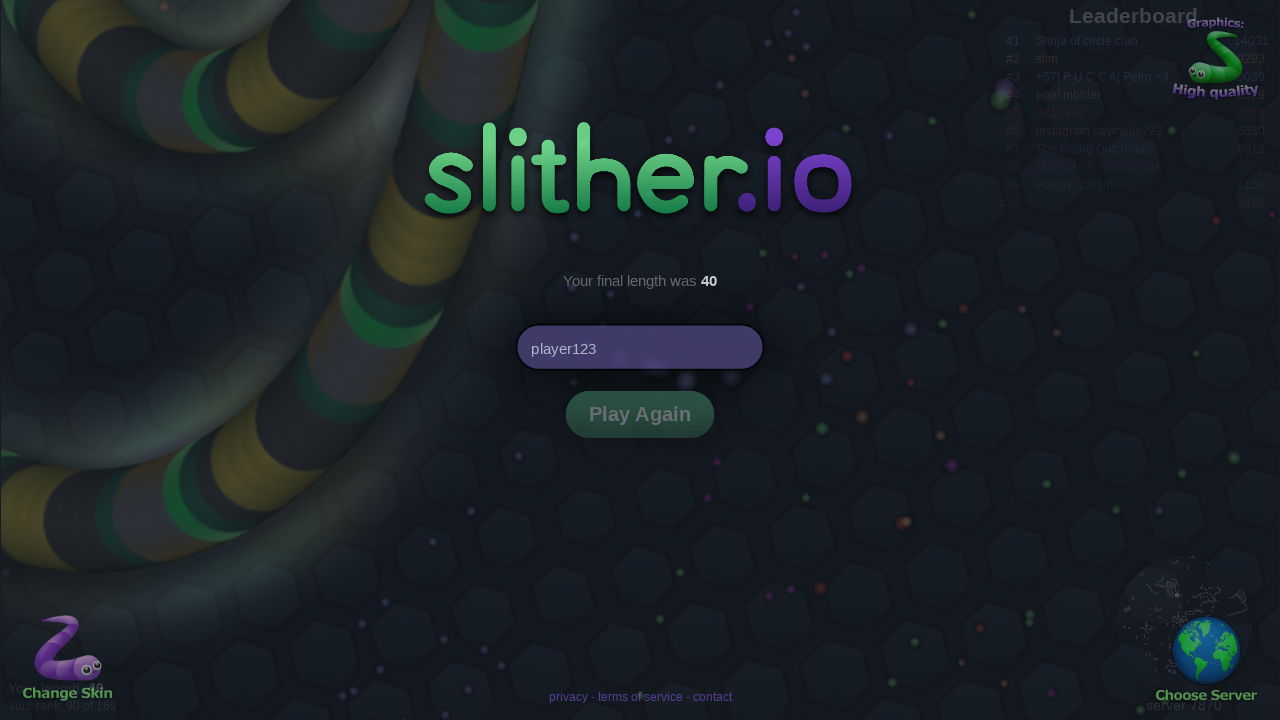

Game over screen detected, breaking out of movement loop
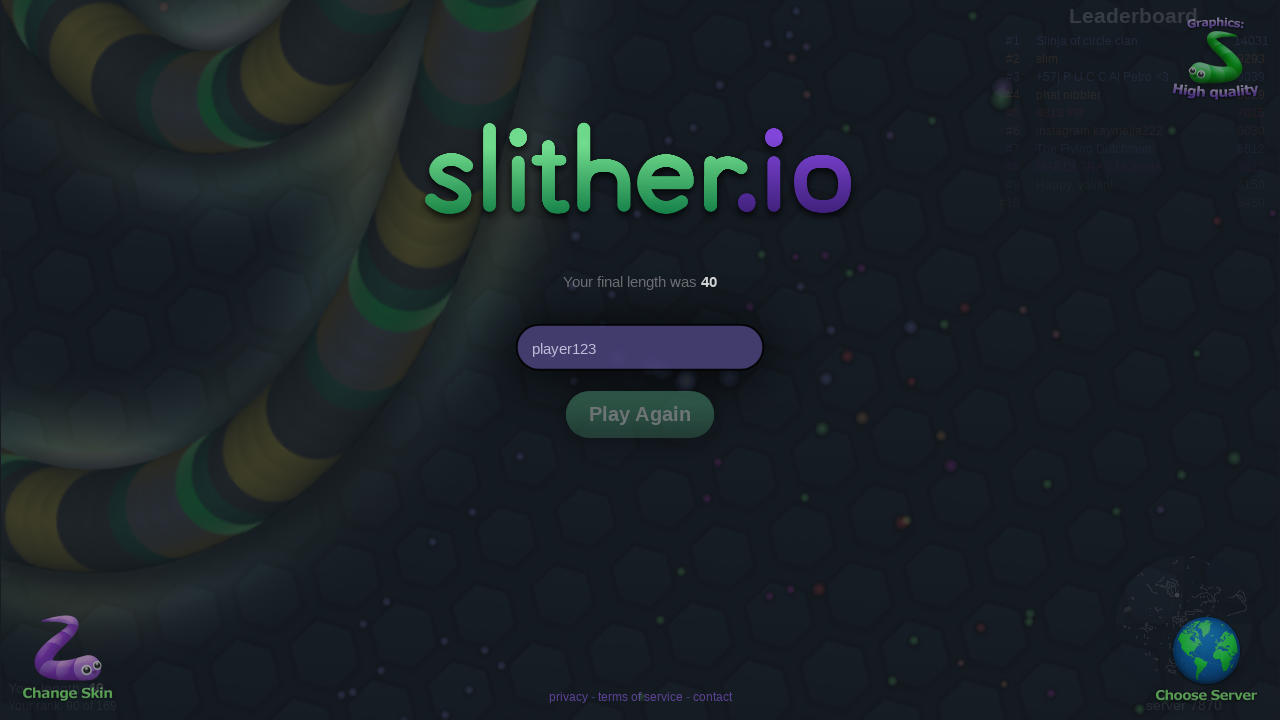

Game over detected, pressed Enter to restart the game on body
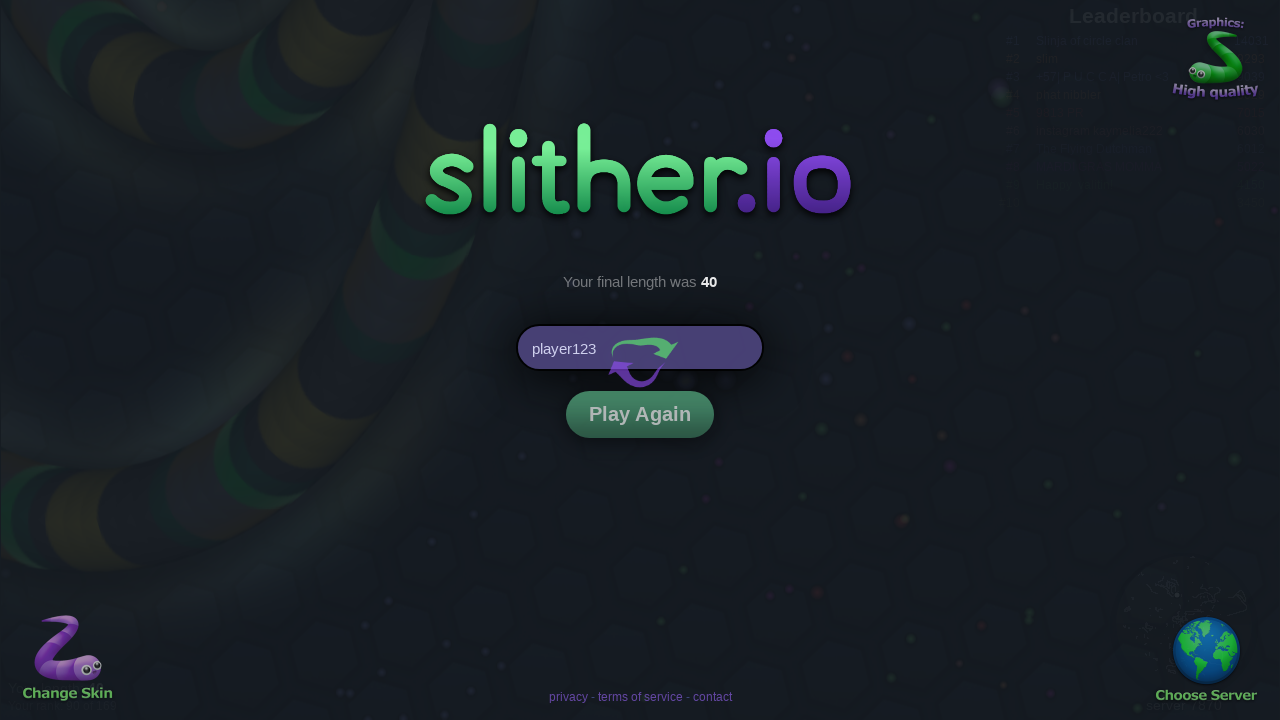

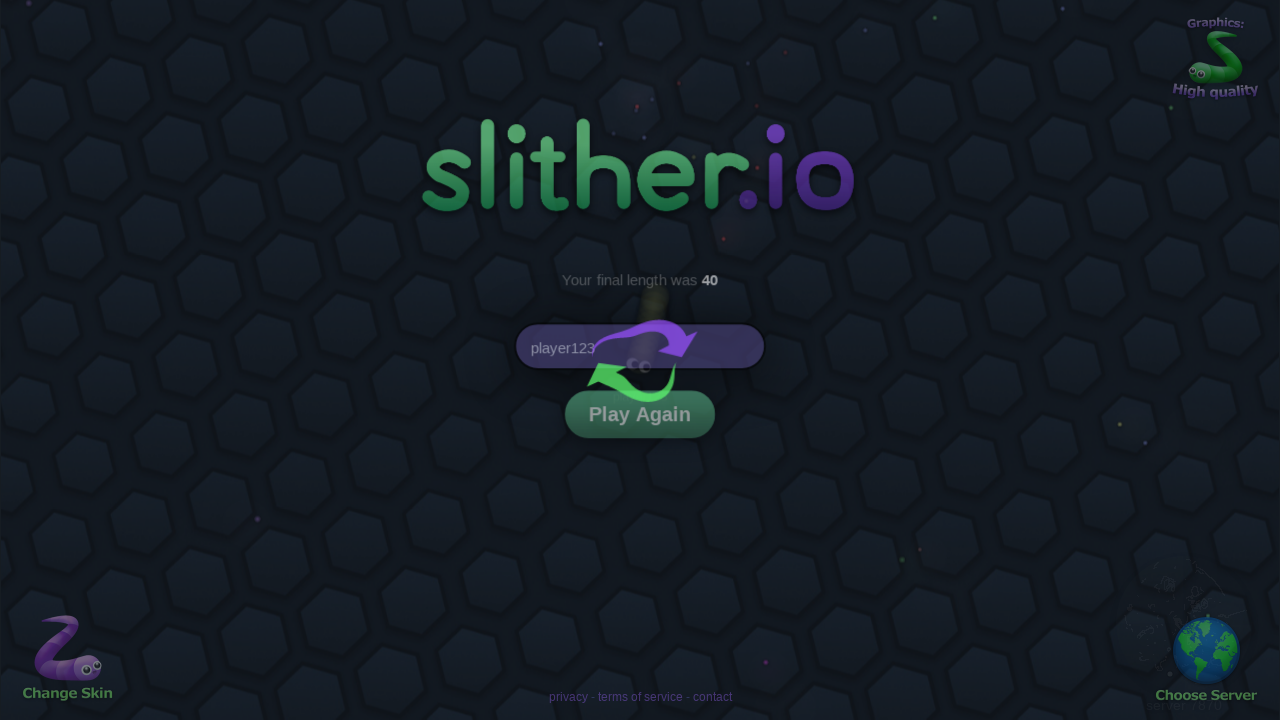